Tests footer navigation links by opening each link in the first column of the footer in a new tab and verifying all pages load successfully

Starting URL: https://qaclickacademy.com/practice.php

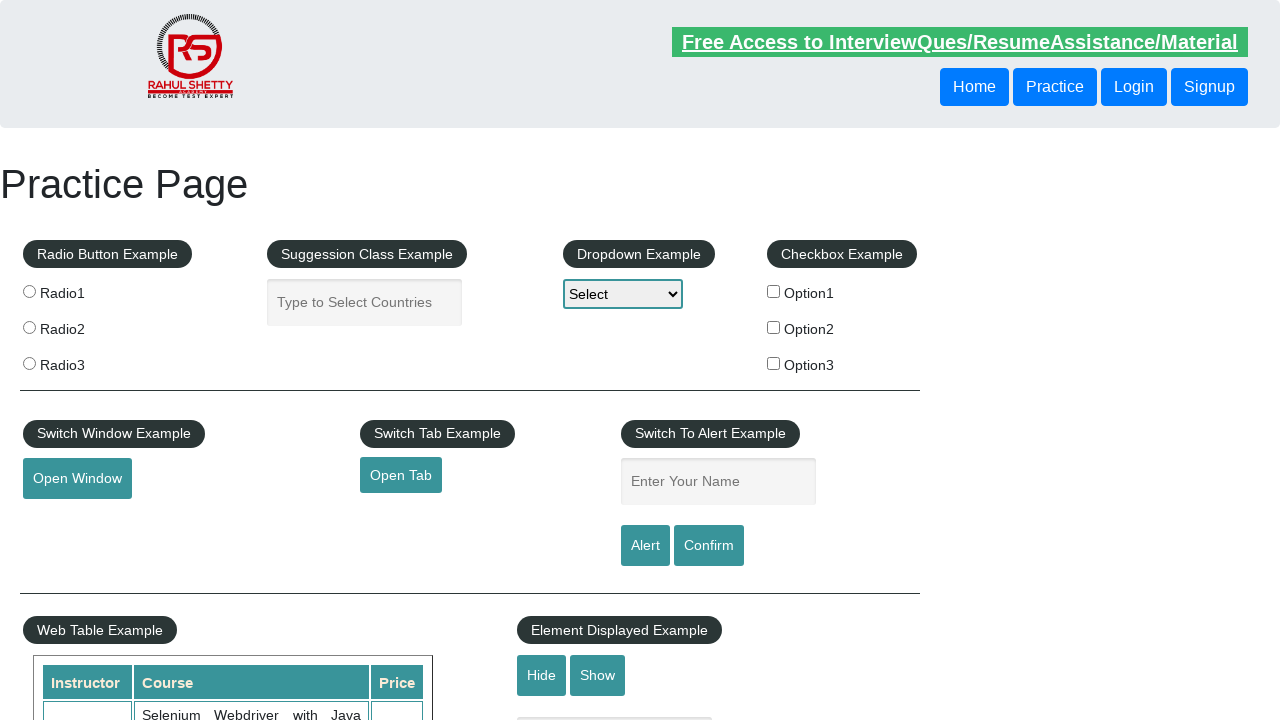

Navigated to https://qaclickacademy.com/practice.php
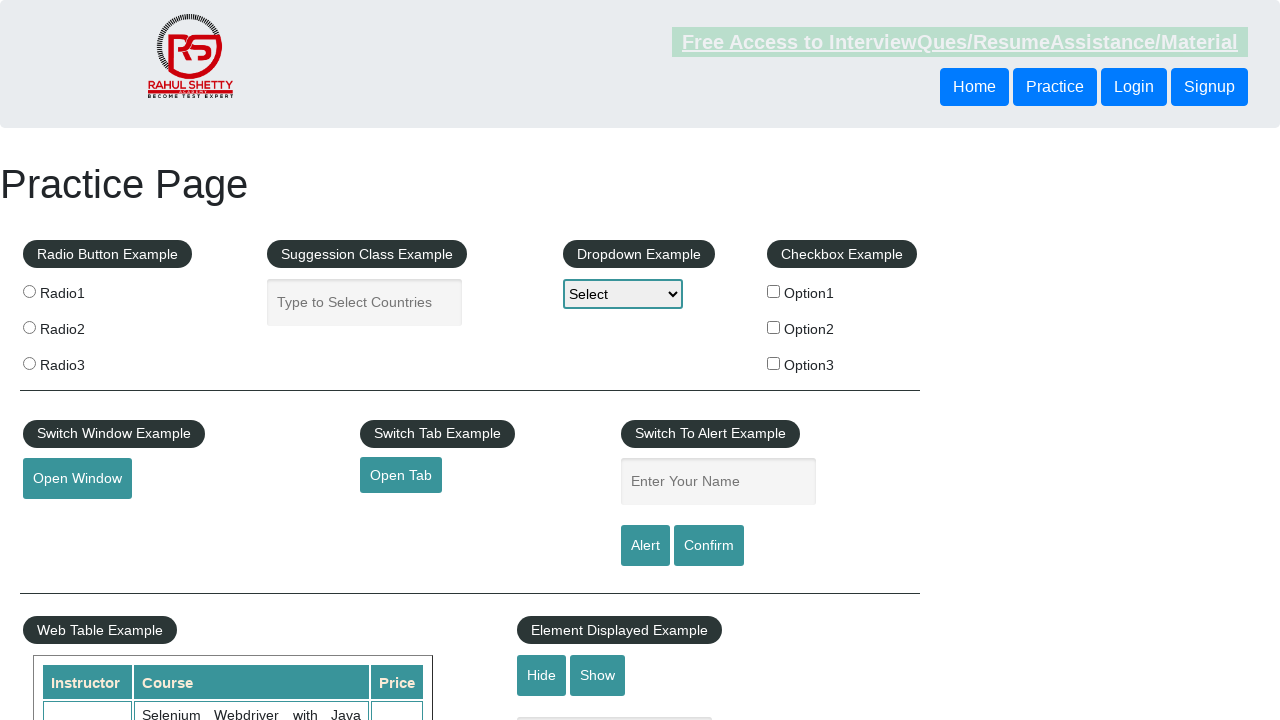

Located all links on page: 27 total links
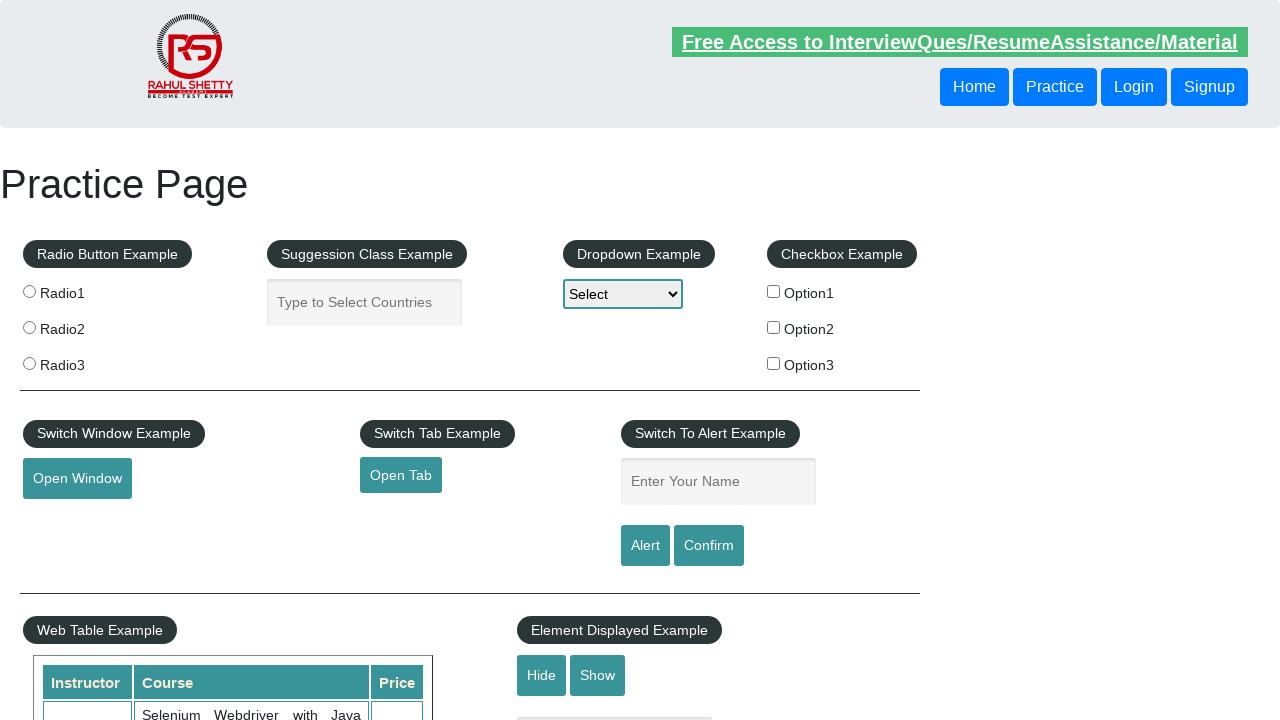

Located footer section with ID 'gf-BIG'
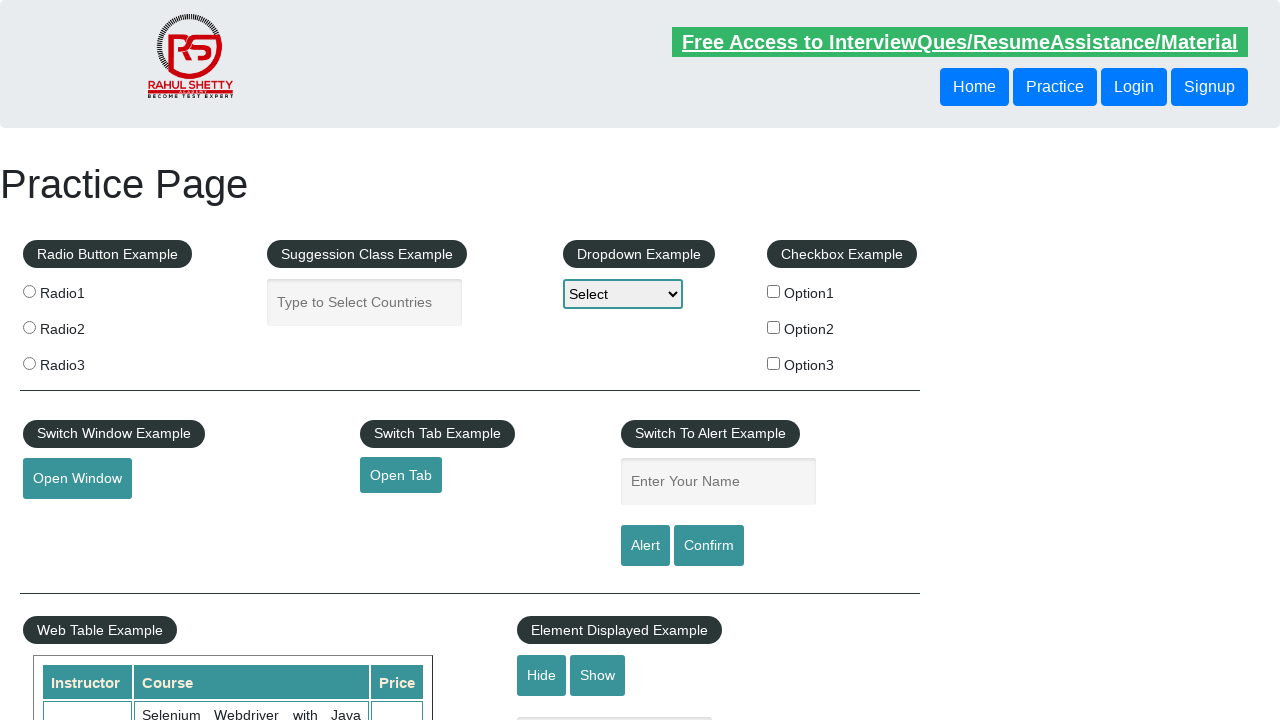

Located footer links: 20 total
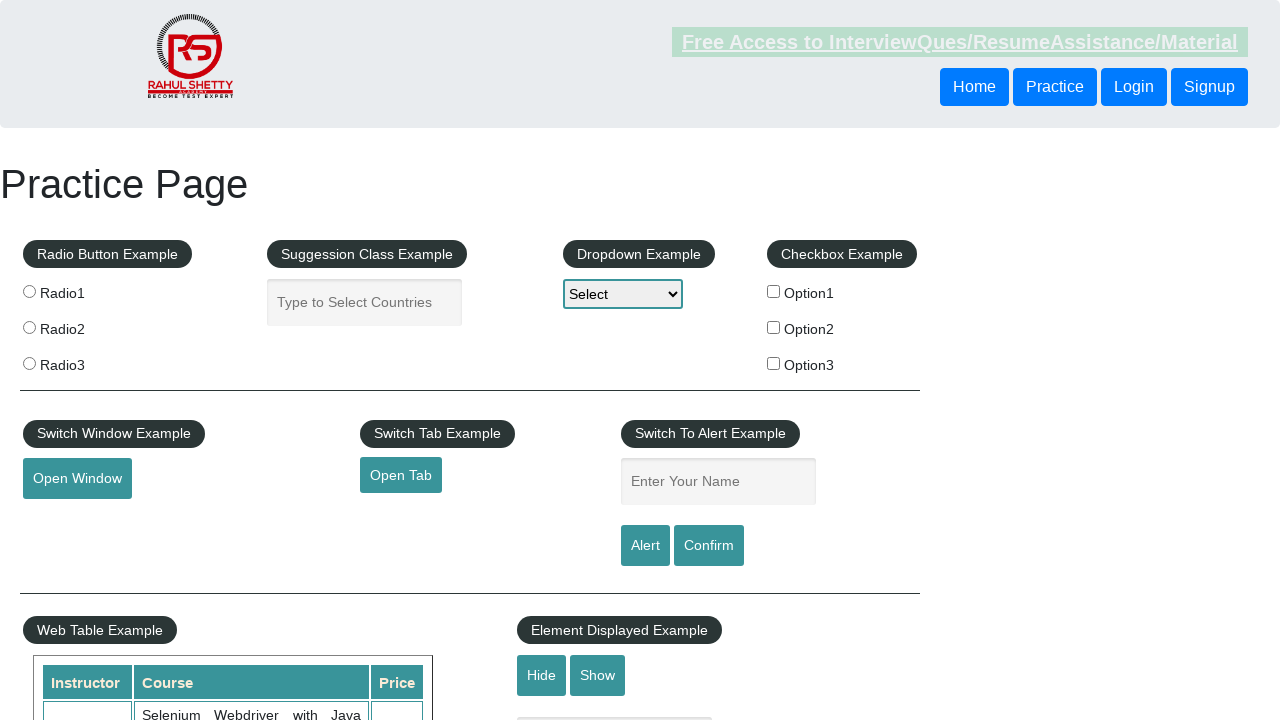

Located first column of footer table
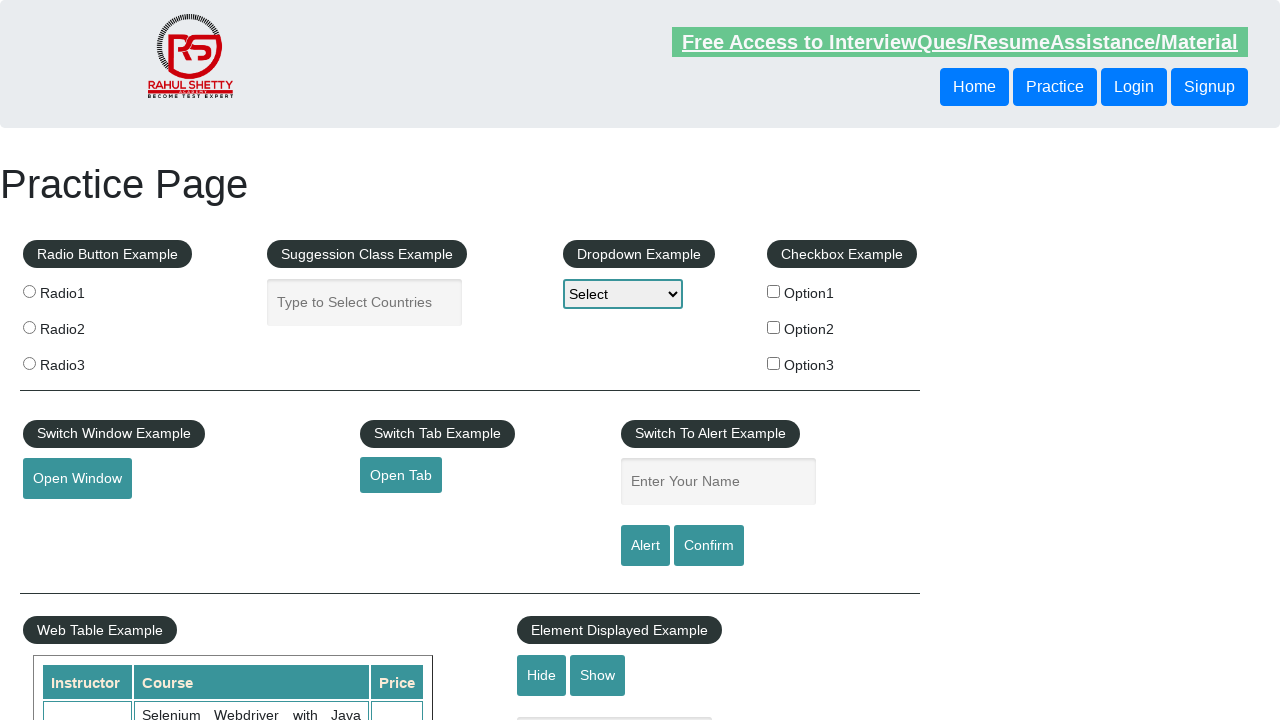

Located first column links: 5 total
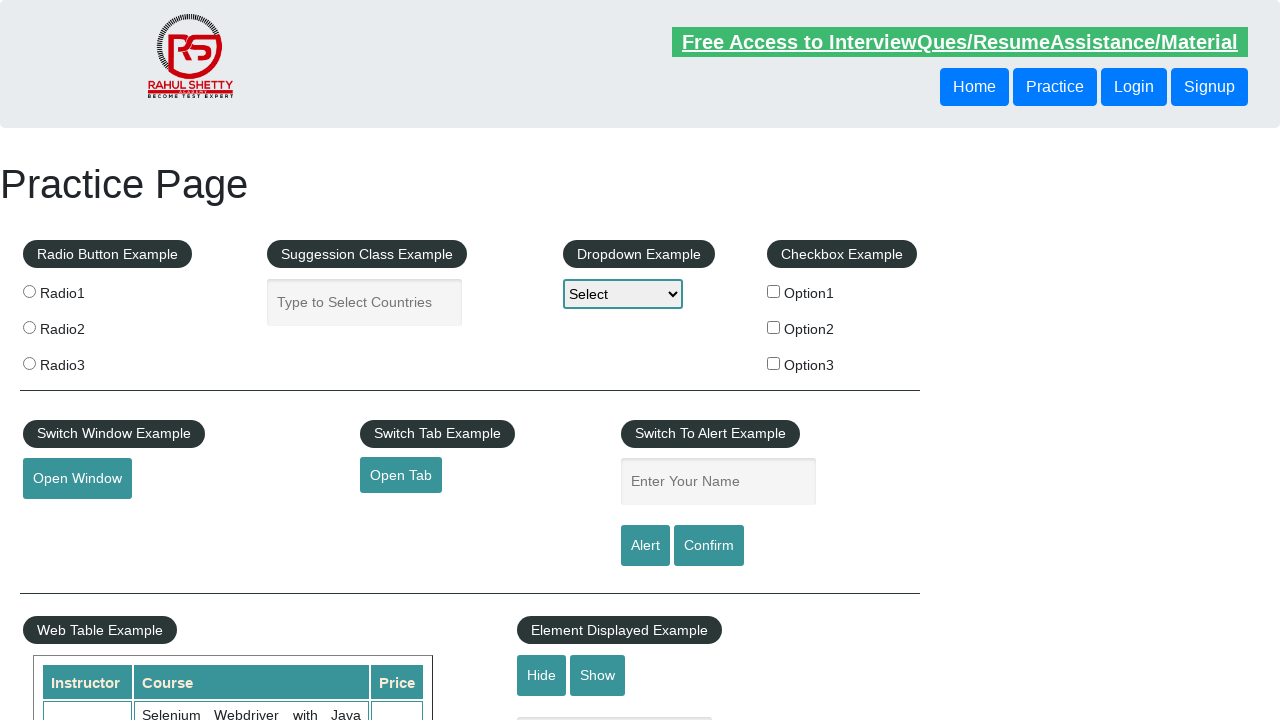

Opened footer link 1 in new tab using Ctrl+Click at (68, 520) on #gf-BIG >> xpath=//table/tbody/tr/td[1]/ul >> a >> nth=1
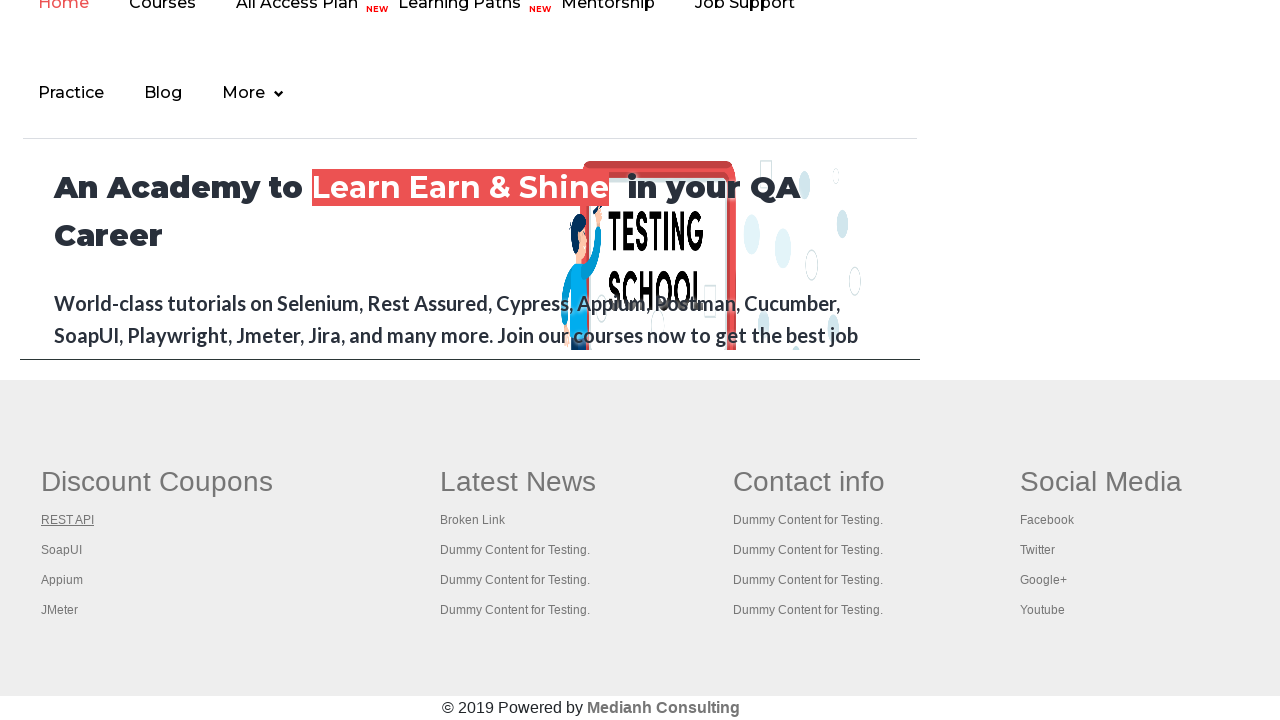

Opened footer link 2 in new tab using Ctrl+Click at (62, 550) on #gf-BIG >> xpath=//table/tbody/tr/td[1]/ul >> a >> nth=2
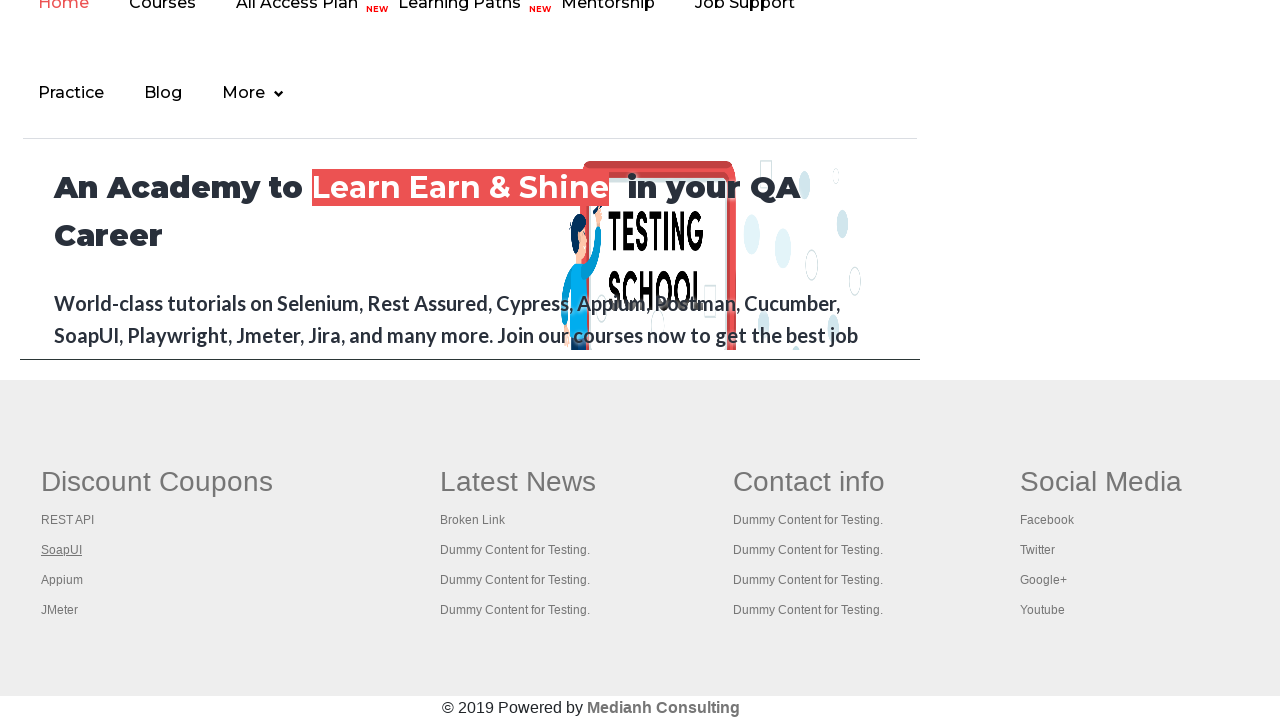

Opened footer link 3 in new tab using Ctrl+Click at (62, 580) on #gf-BIG >> xpath=//table/tbody/tr/td[1]/ul >> a >> nth=3
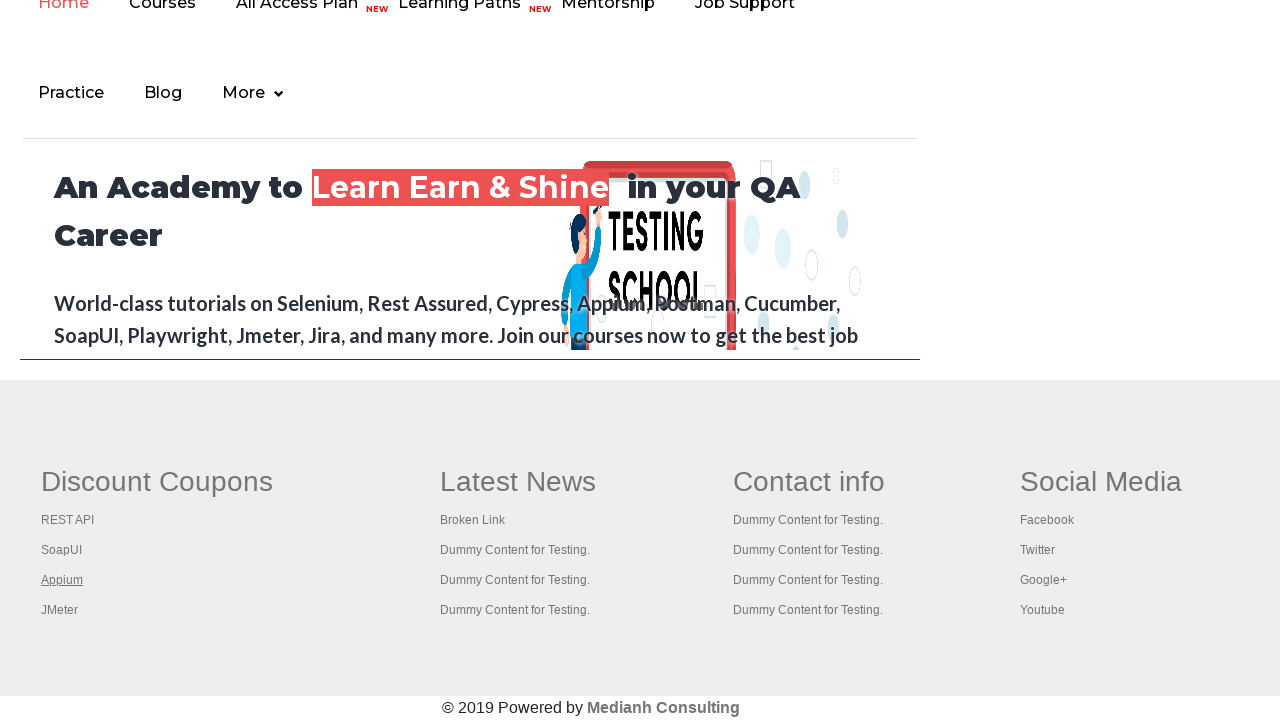

Opened footer link 4 in new tab using Ctrl+Click at (60, 610) on #gf-BIG >> xpath=//table/tbody/tr/td[1]/ul >> a >> nth=4
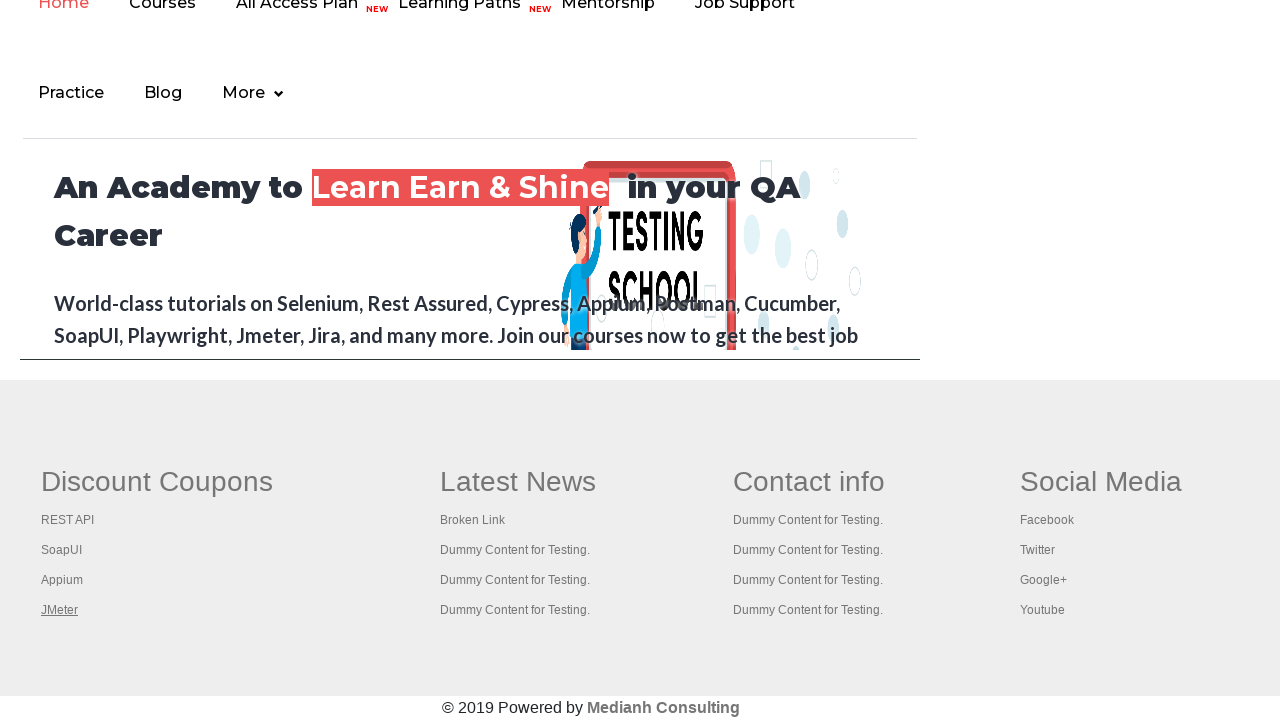

Waited for page load state on opened tab 1
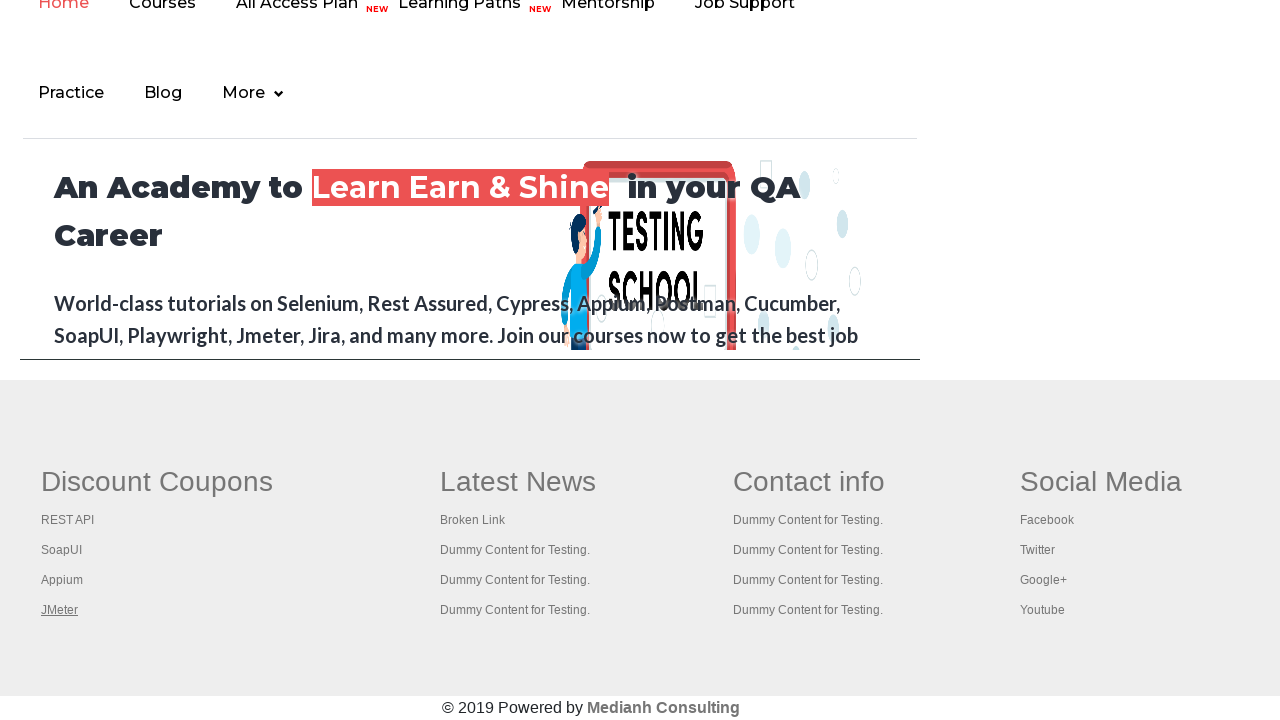

Retrieved page title from opened tab 1: 'REST API Tutorial'
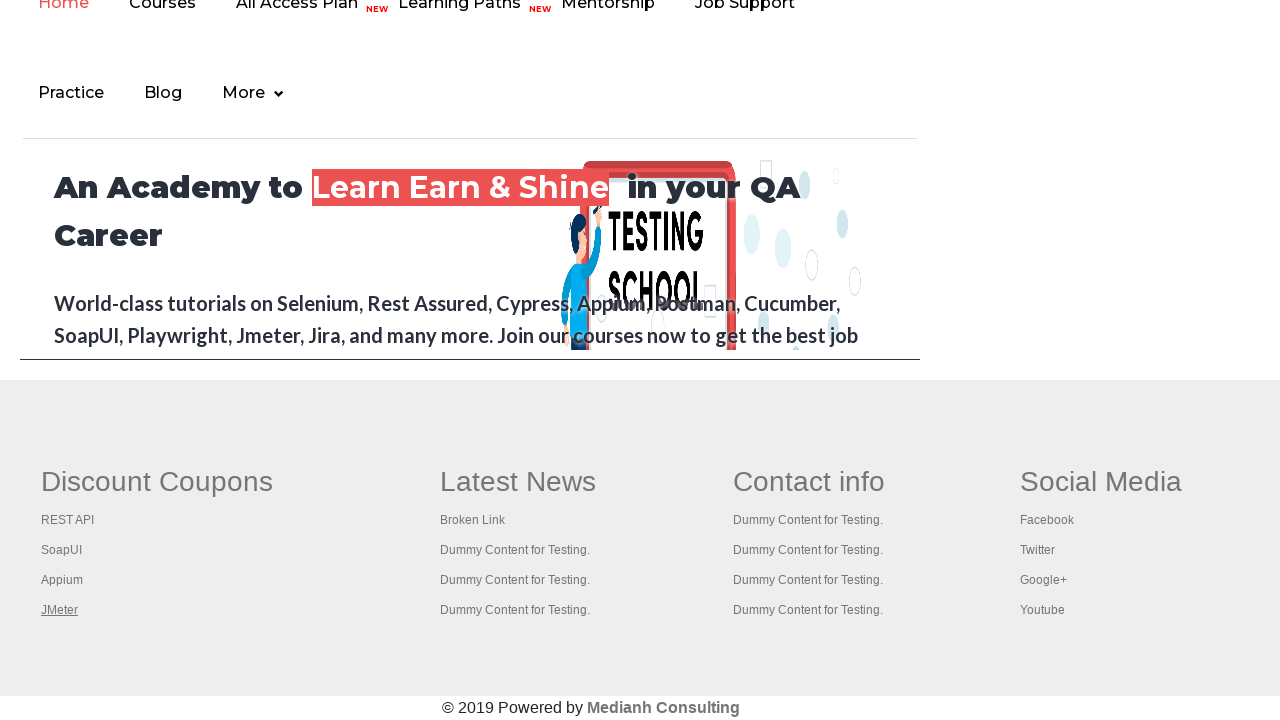

Closed opened tab 1
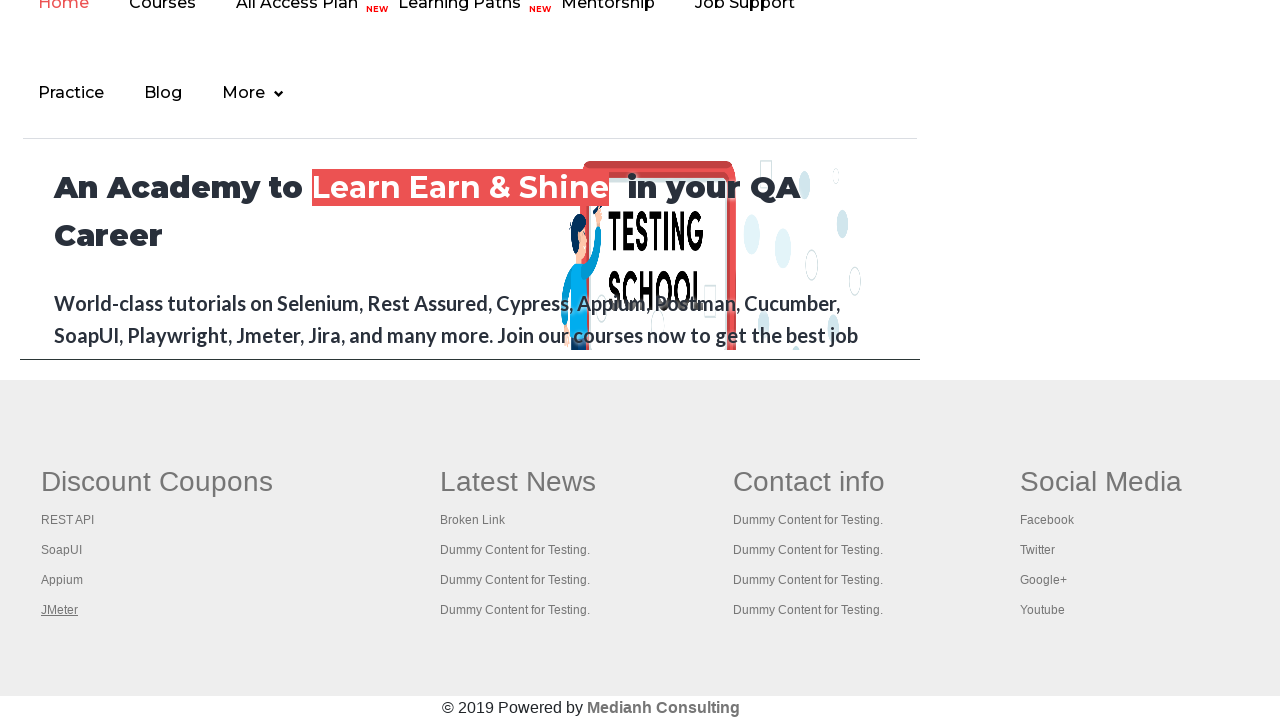

Waited for page load state on opened tab 2
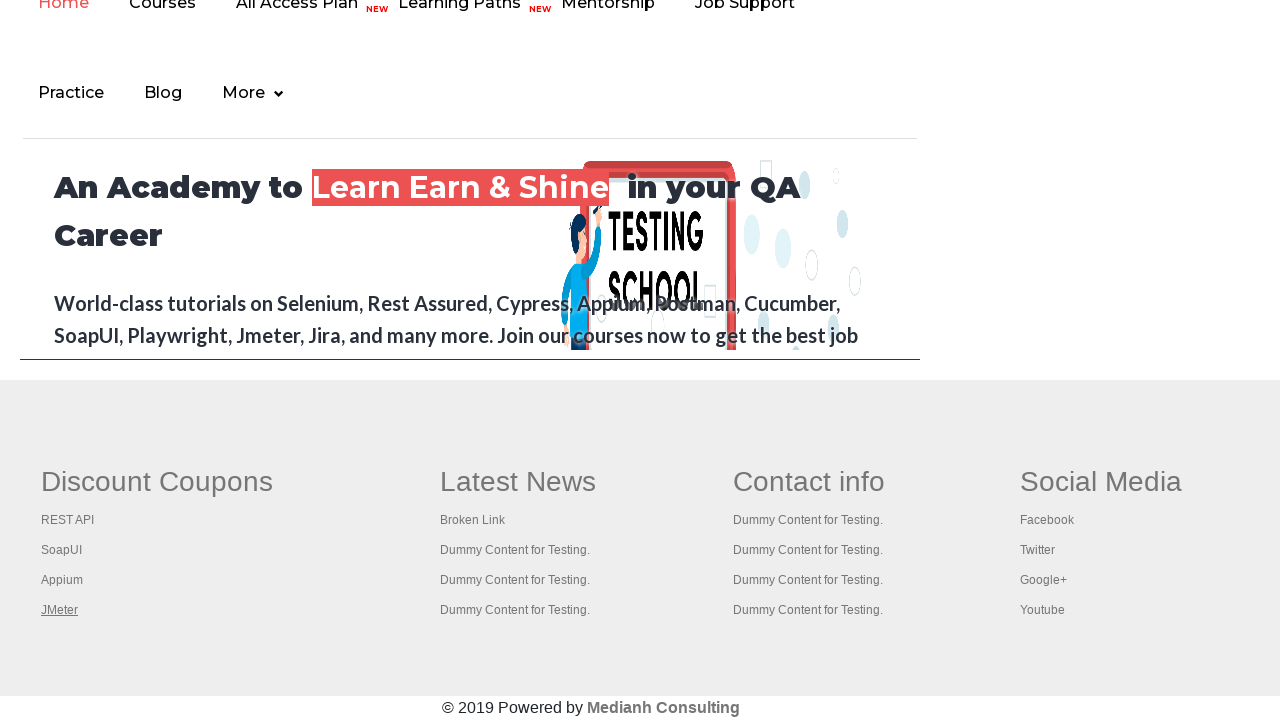

Retrieved page title from opened tab 2: 'The World’s Most Popular API Testing Tool | SoapUI'
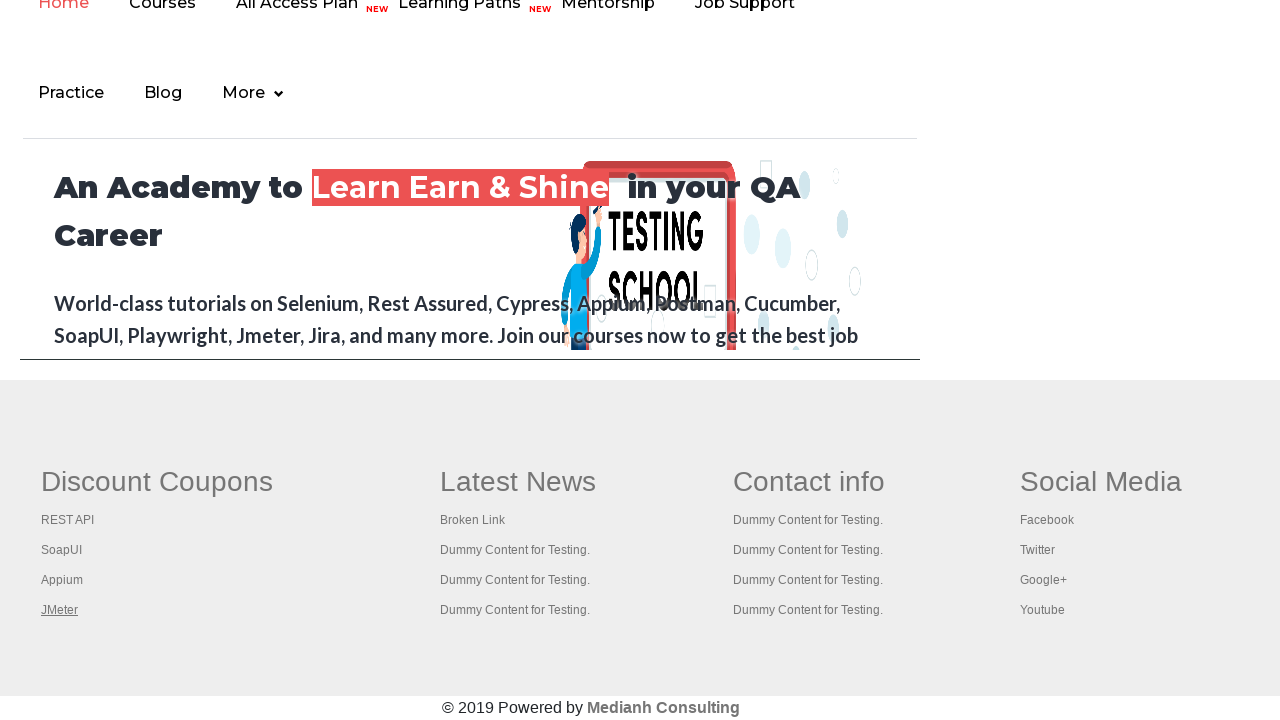

Closed opened tab 2
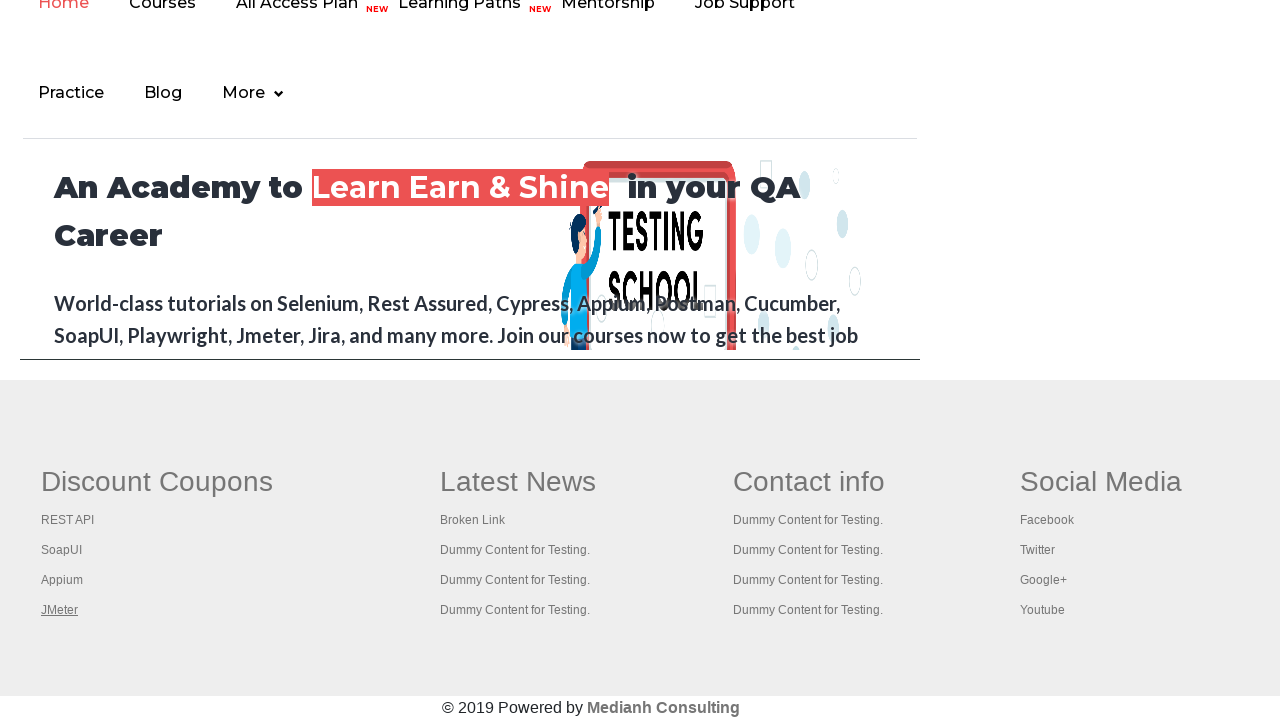

Waited for page load state on opened tab 3
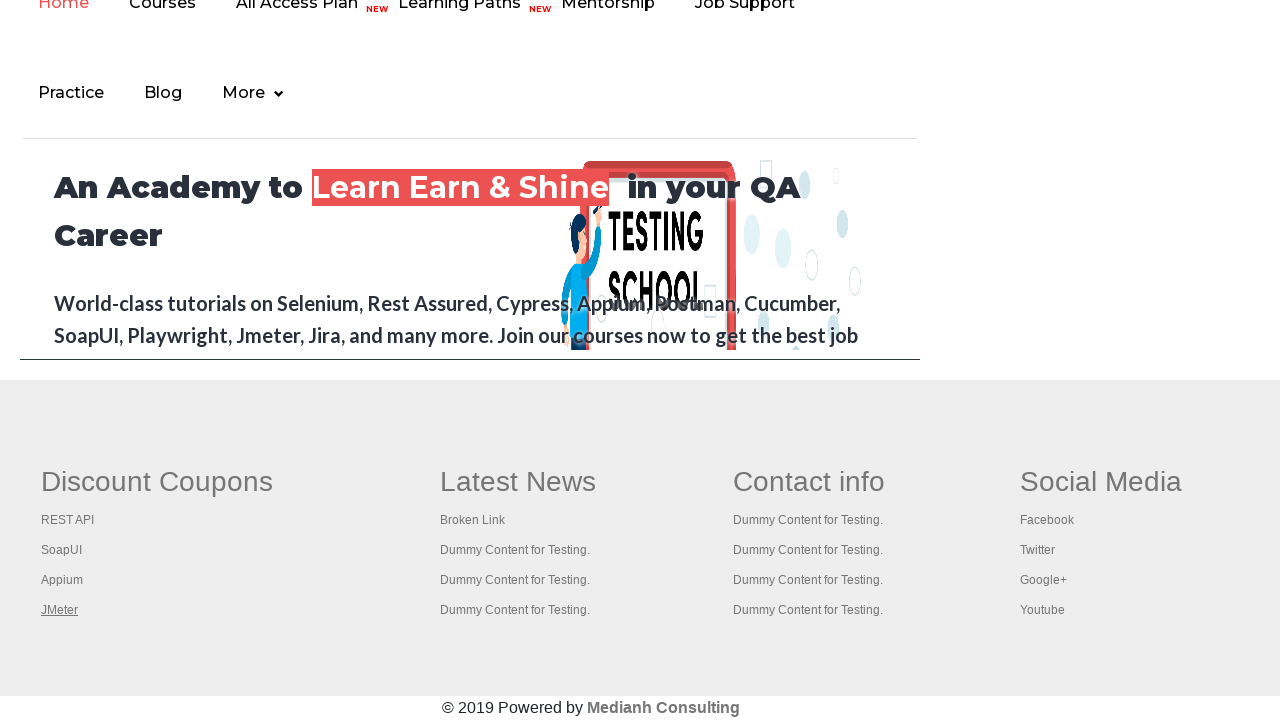

Retrieved page title from opened tab 3: 'Appium tutorial for Mobile Apps testing | RahulShetty Academy | Rahul'
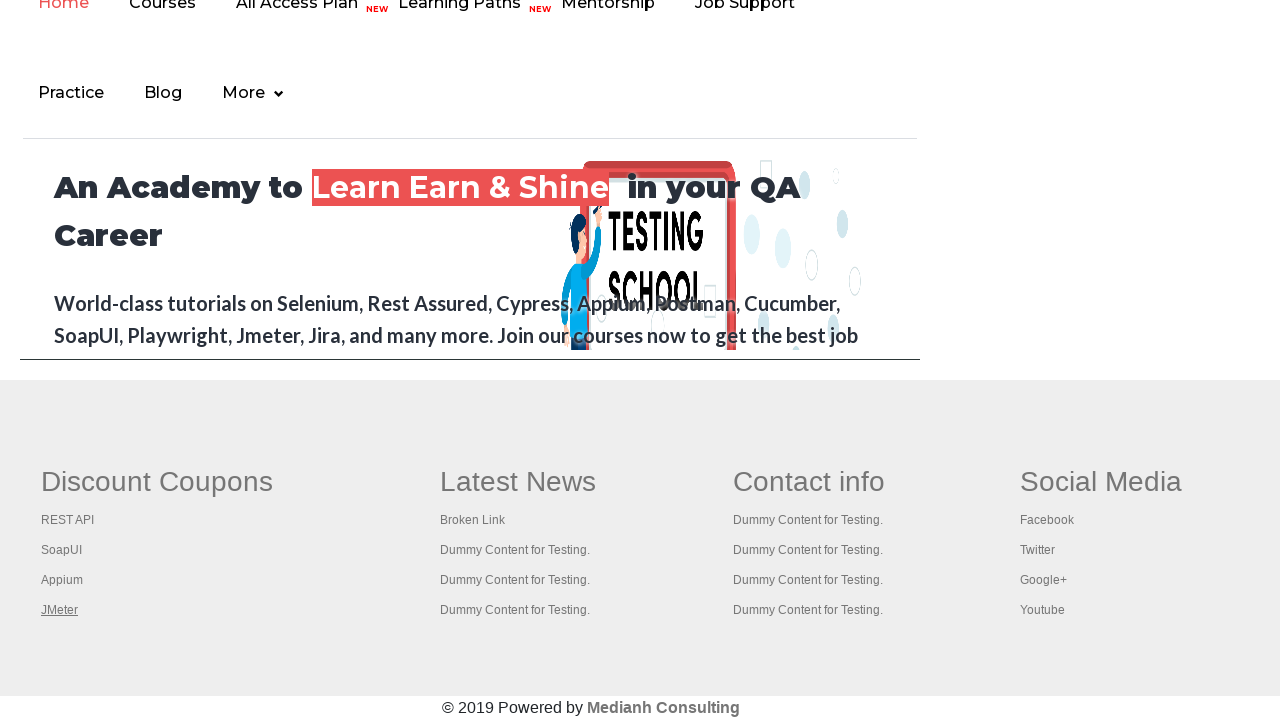

Closed opened tab 3
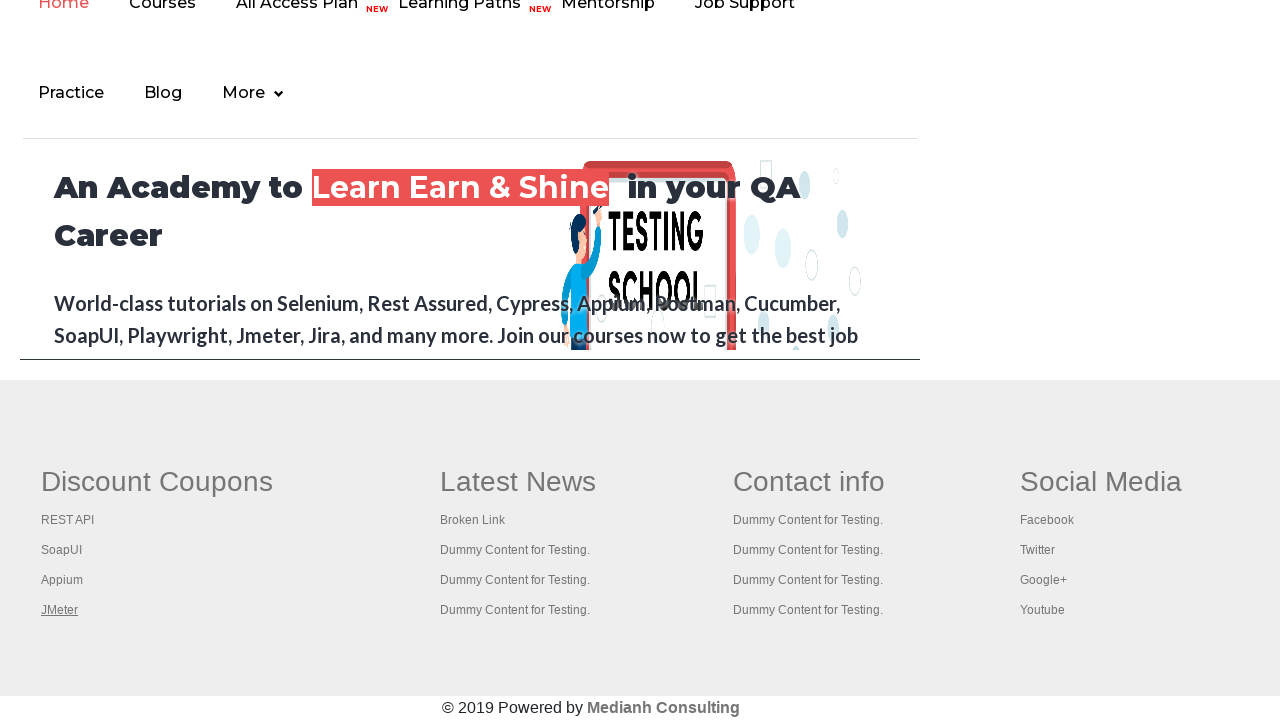

Waited for page load state on opened tab 4
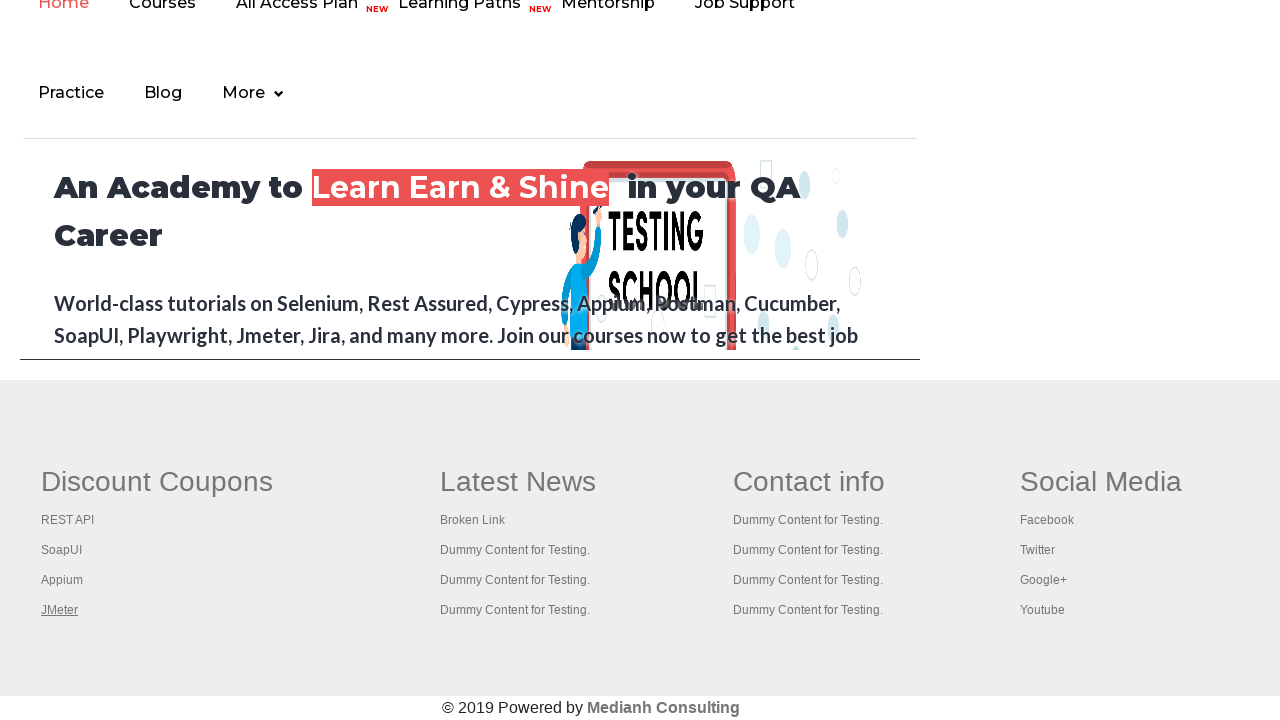

Retrieved page title from opened tab 4: 'Apache JMeter - Apache JMeter™'
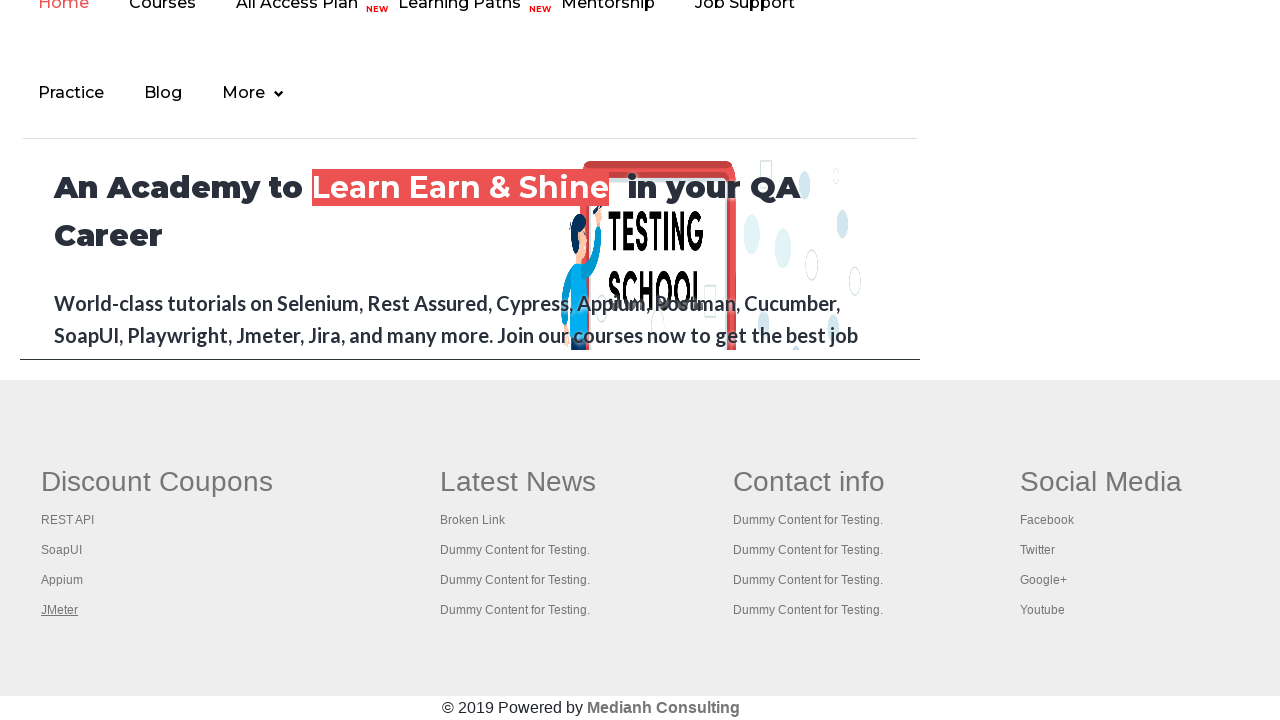

Closed opened tab 4
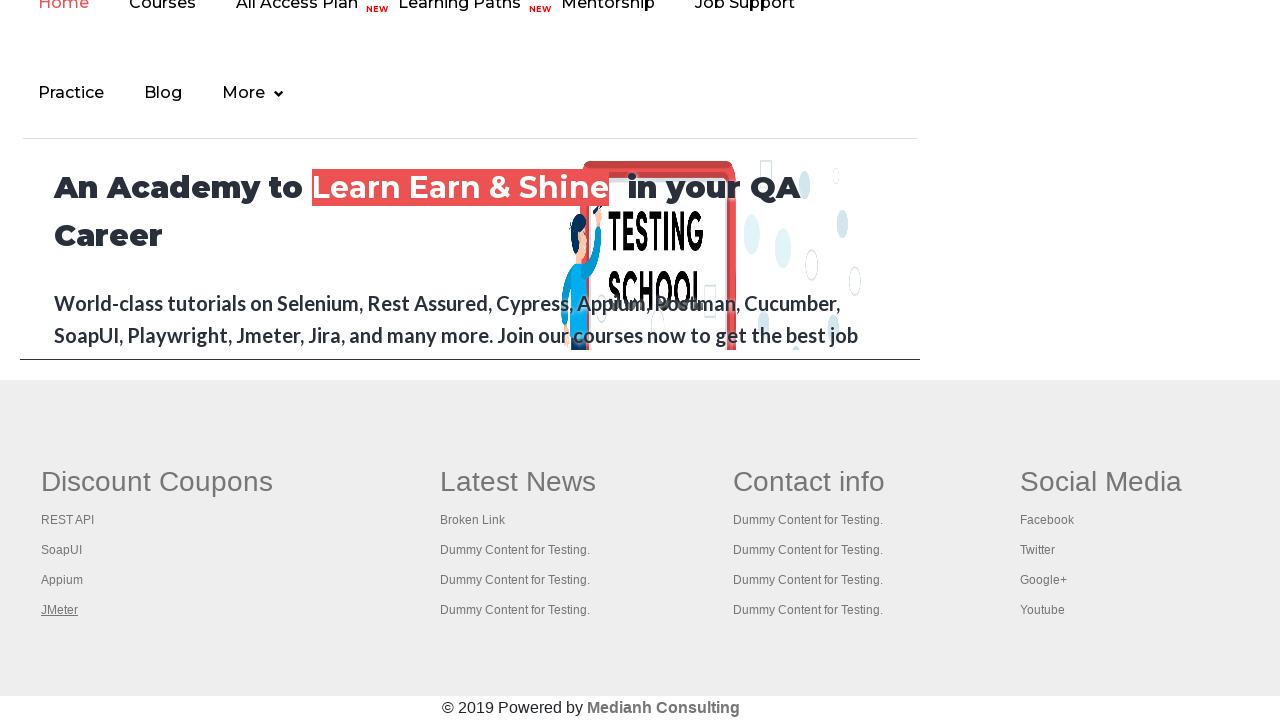

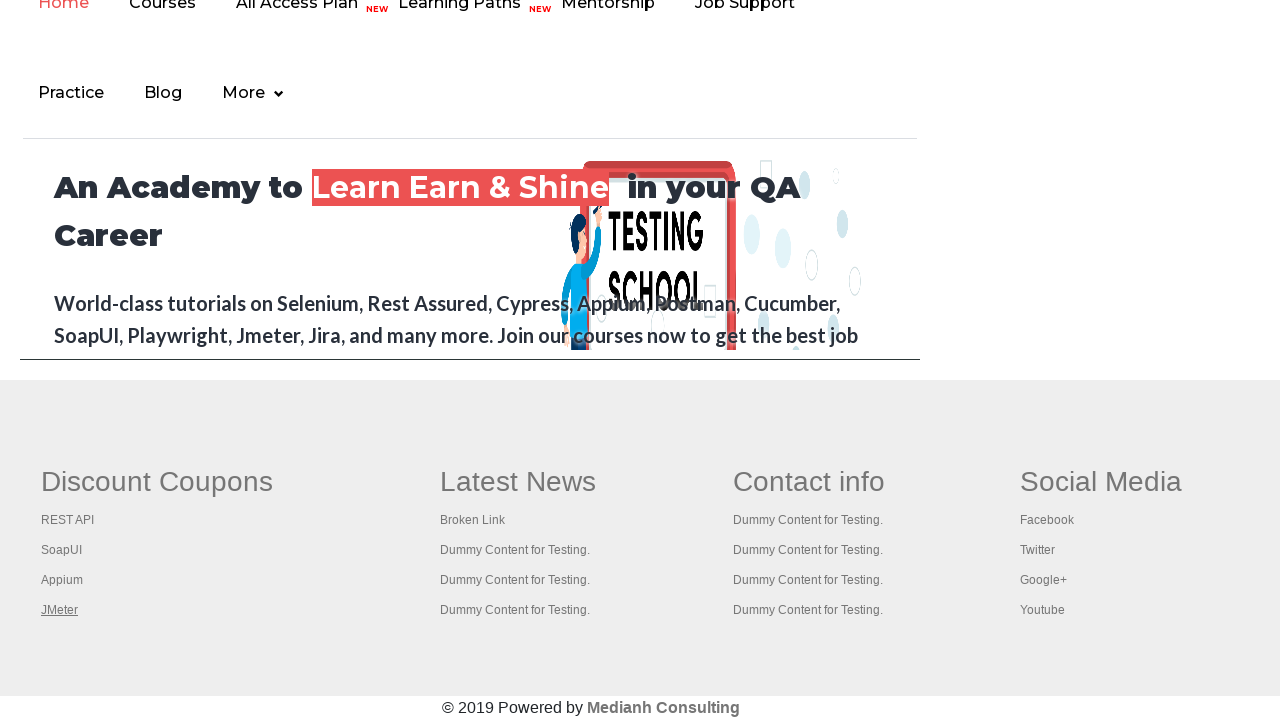